Tests form filling functionality by entering a first name and clicking the submit button on a public test form page.

Starting URL: https://formy-project.herokuapp.com/form

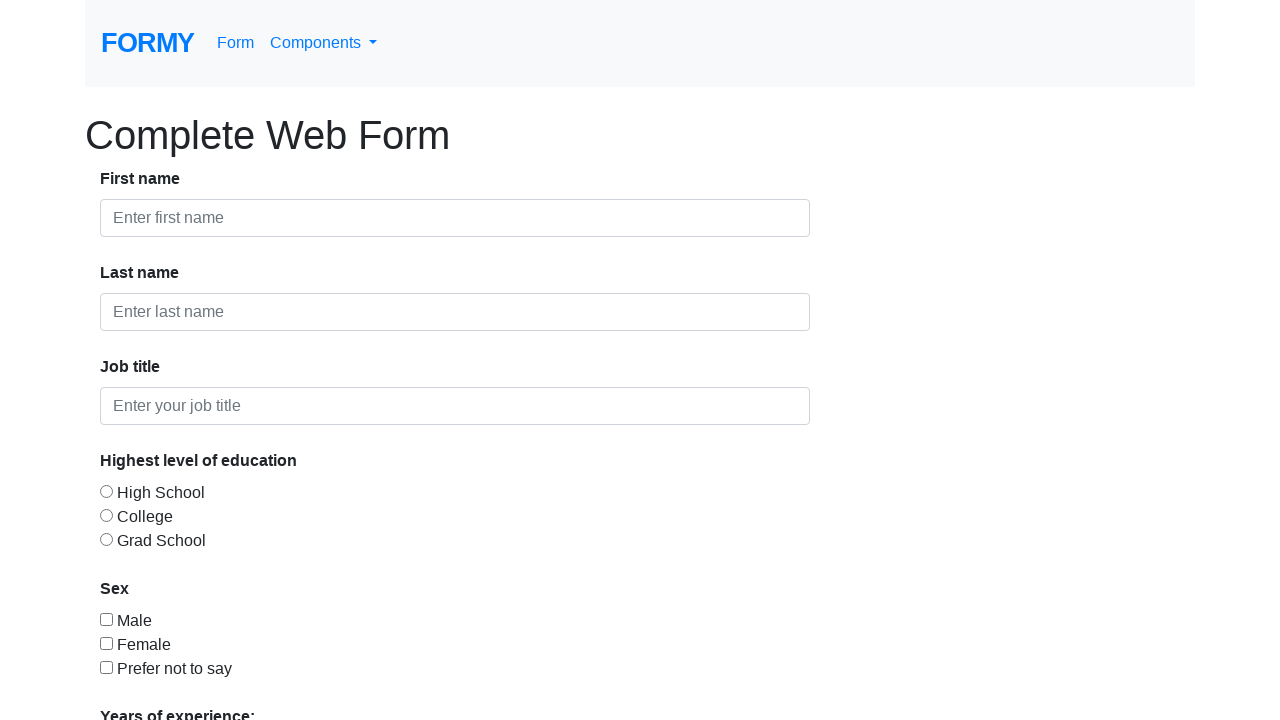

Filled first name field with 'Andrei' on #first-name
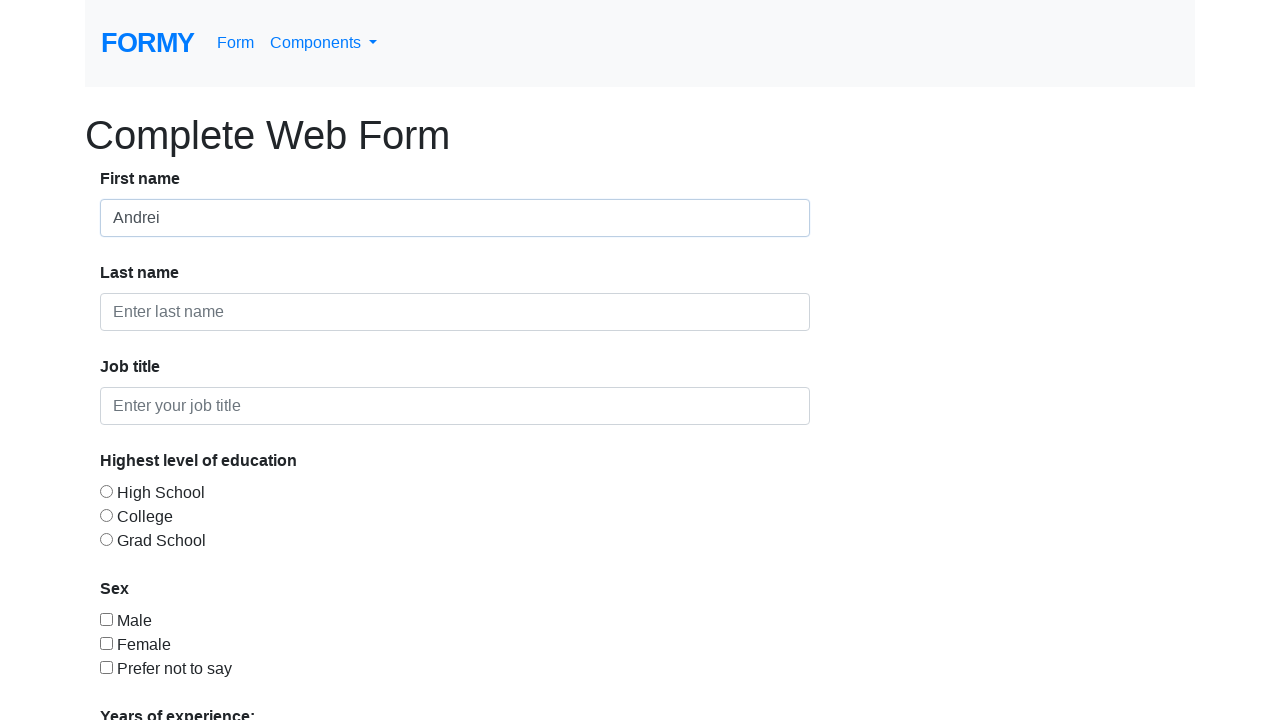

Clicked the submit button at (148, 680) on xpath=/html/body/div/form/div/div[8]/a
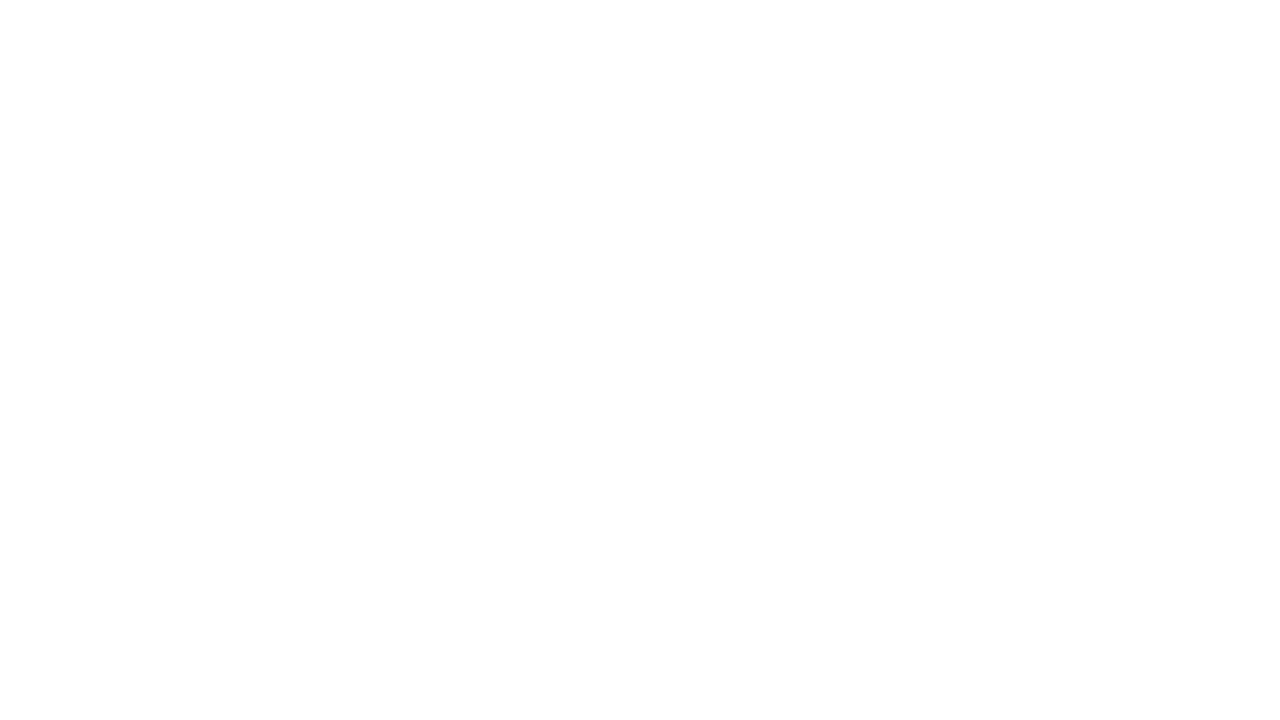

Waited for network to become idle after form submission
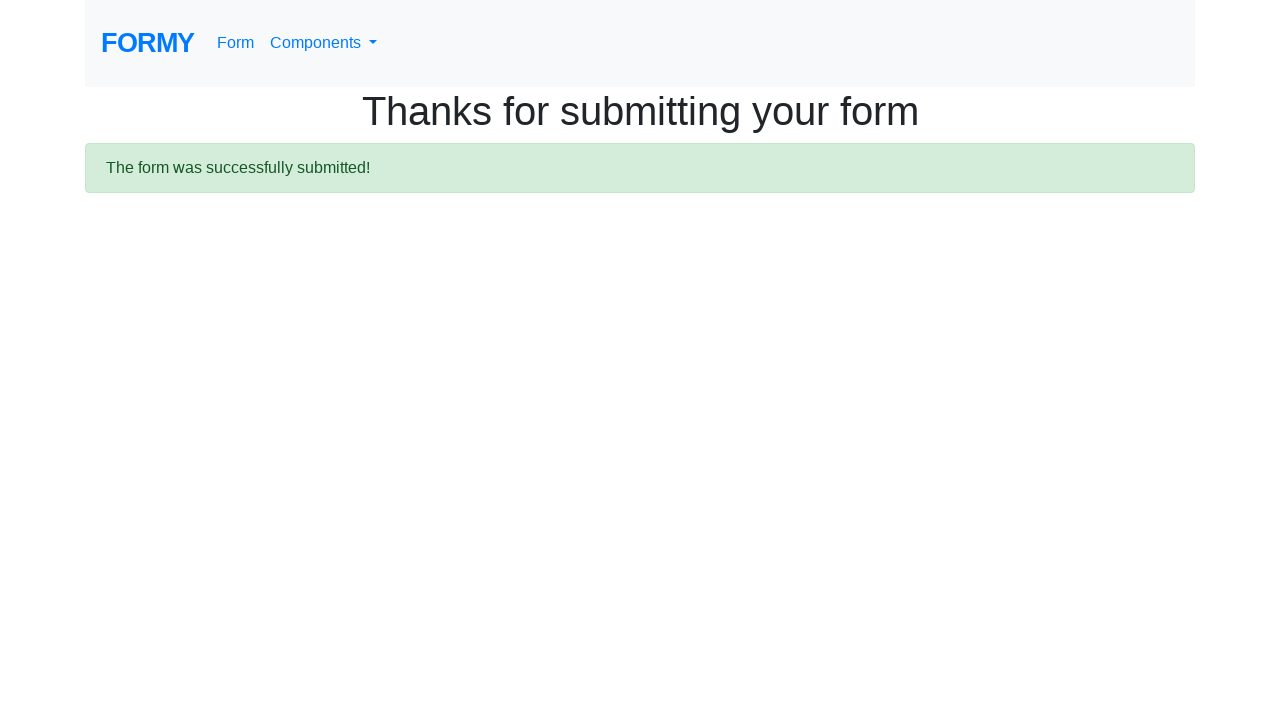

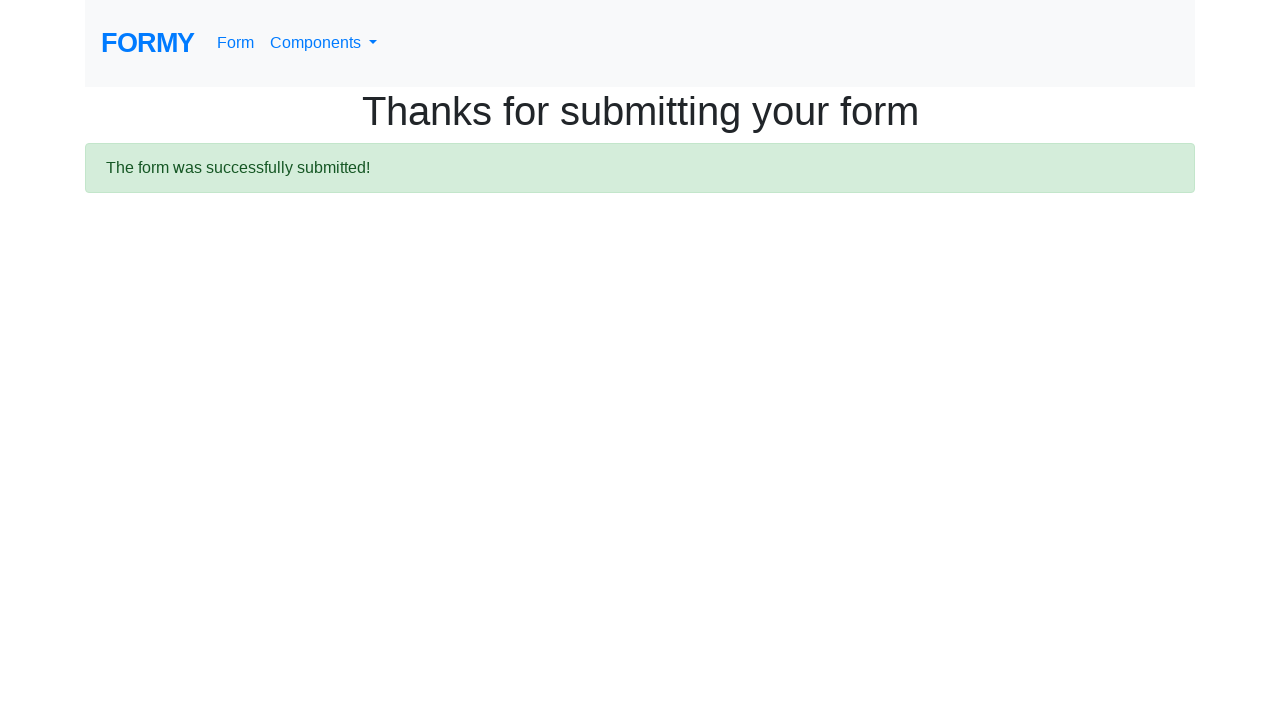